Tests the OpenCart e-commerce flow by adding a product to cart, viewing the shopping cart, and proceeding to checkout.

Starting URL: https://opencart-prf.exense.ch/

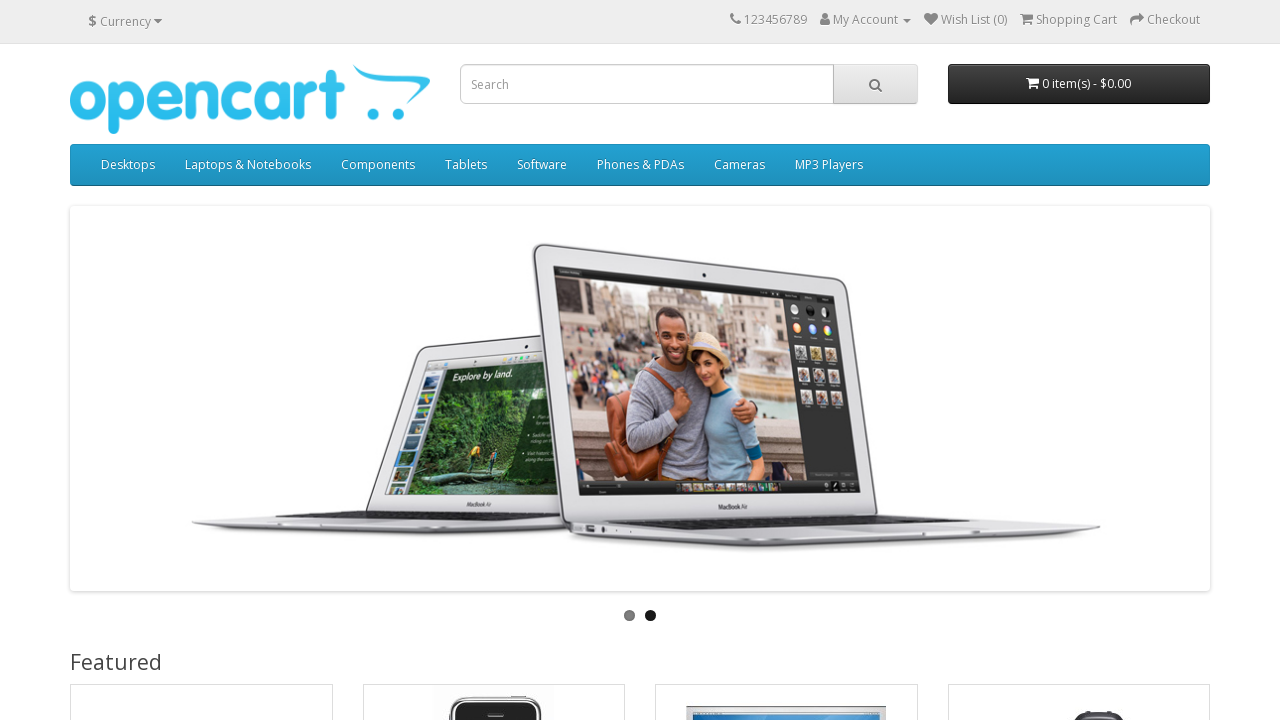

Page loaded with networkidle state
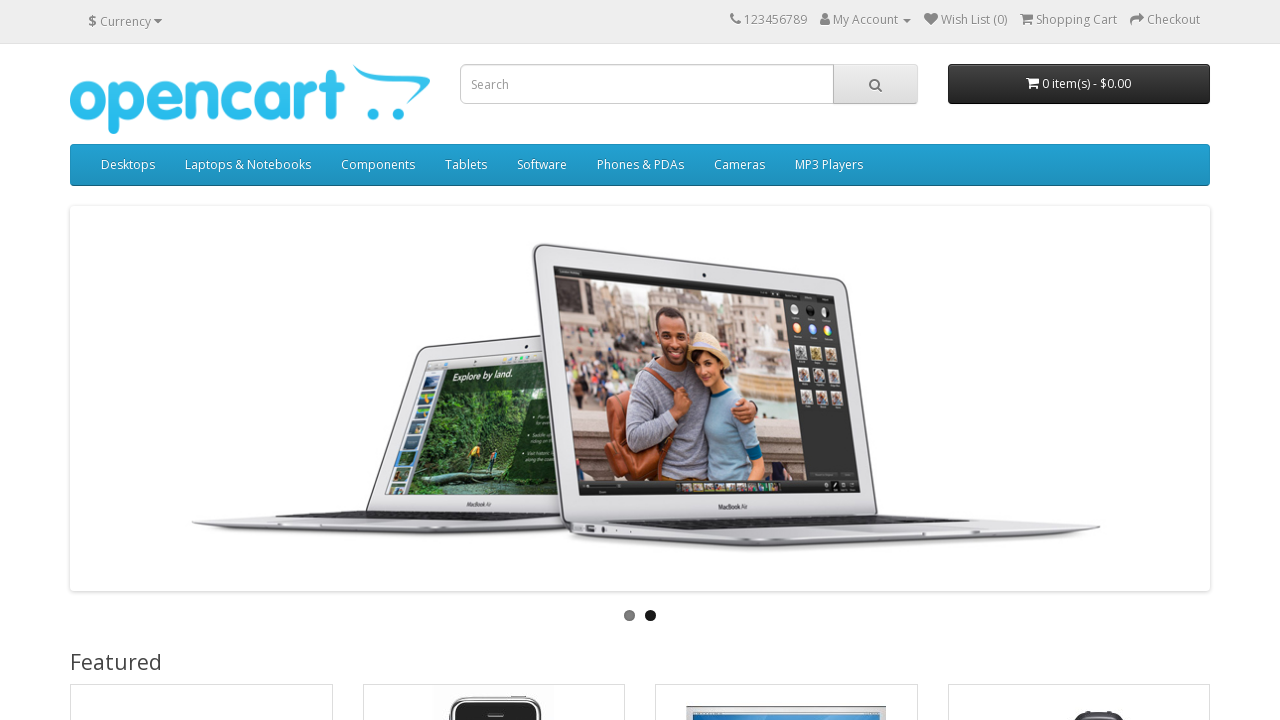

Clicked Add to Cart button on featured product at (149, 360) on button[onclick*='cart.add']
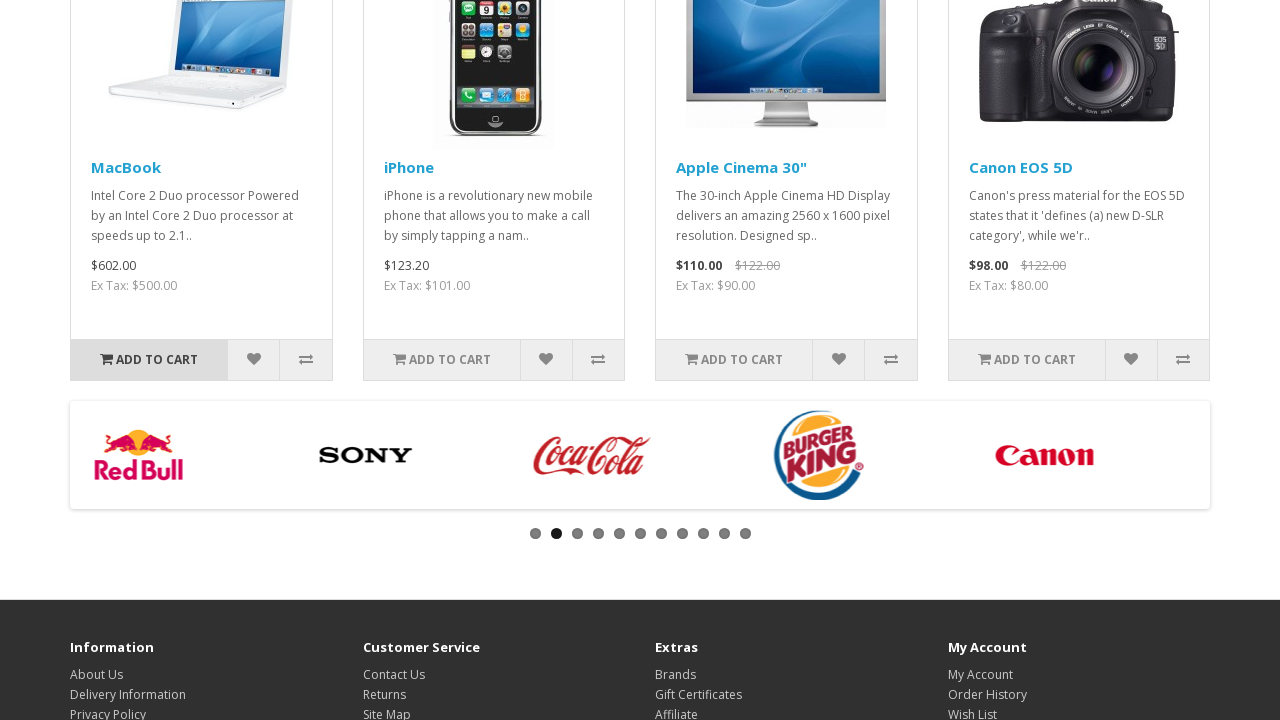

Waited for cart to update
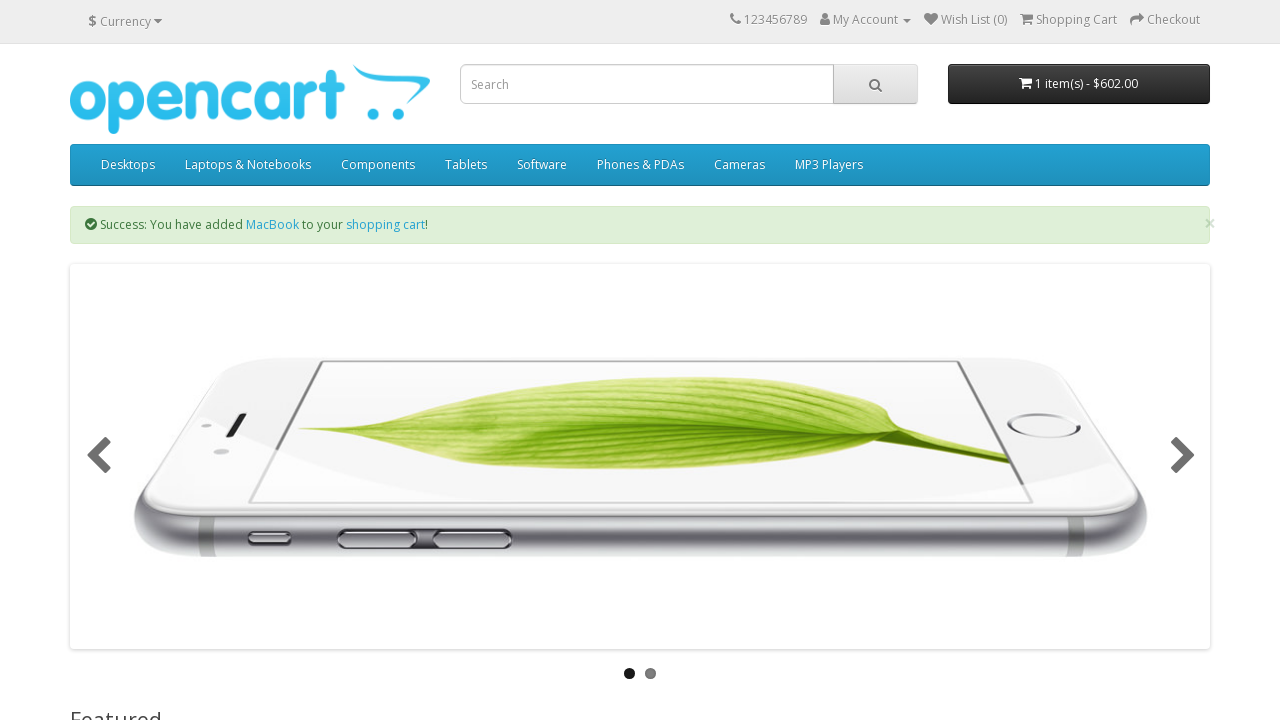

Clicked Shopping Cart link to view cart at (1026, 19) on a[title='Shopping Cart'], #cart-total, a:has-text('Shopping Cart')
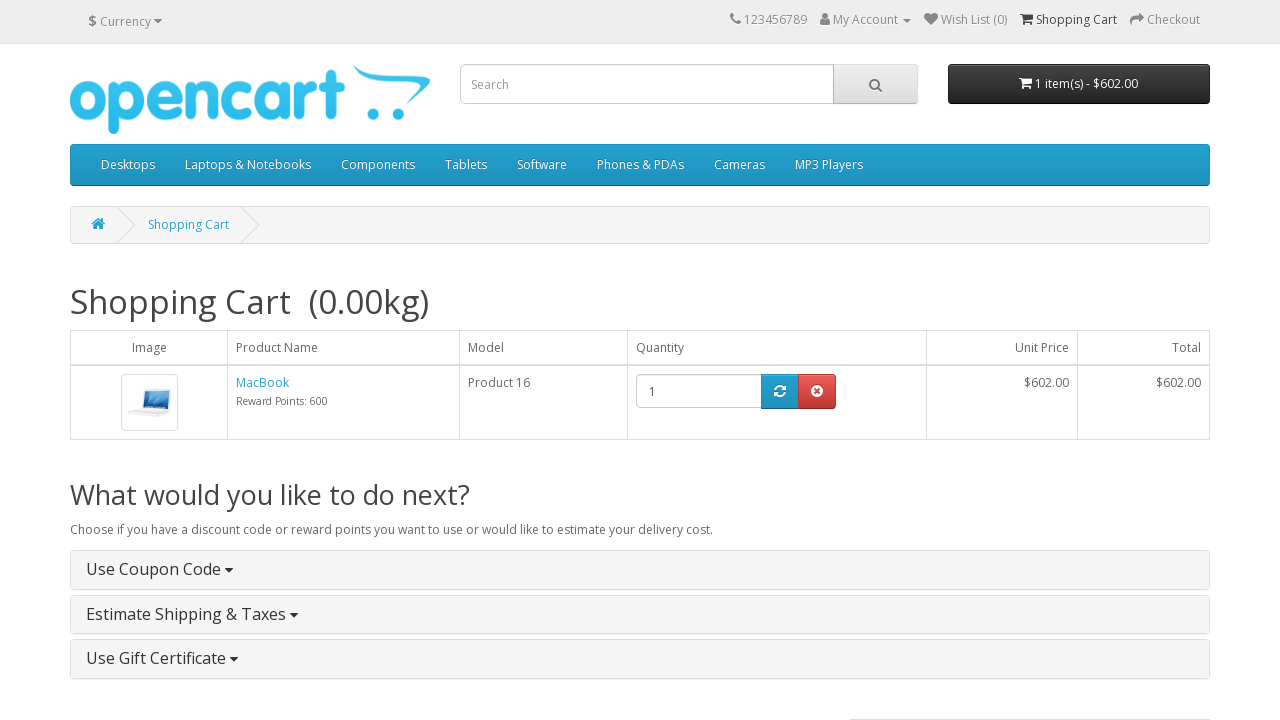

Shopping cart page loaded
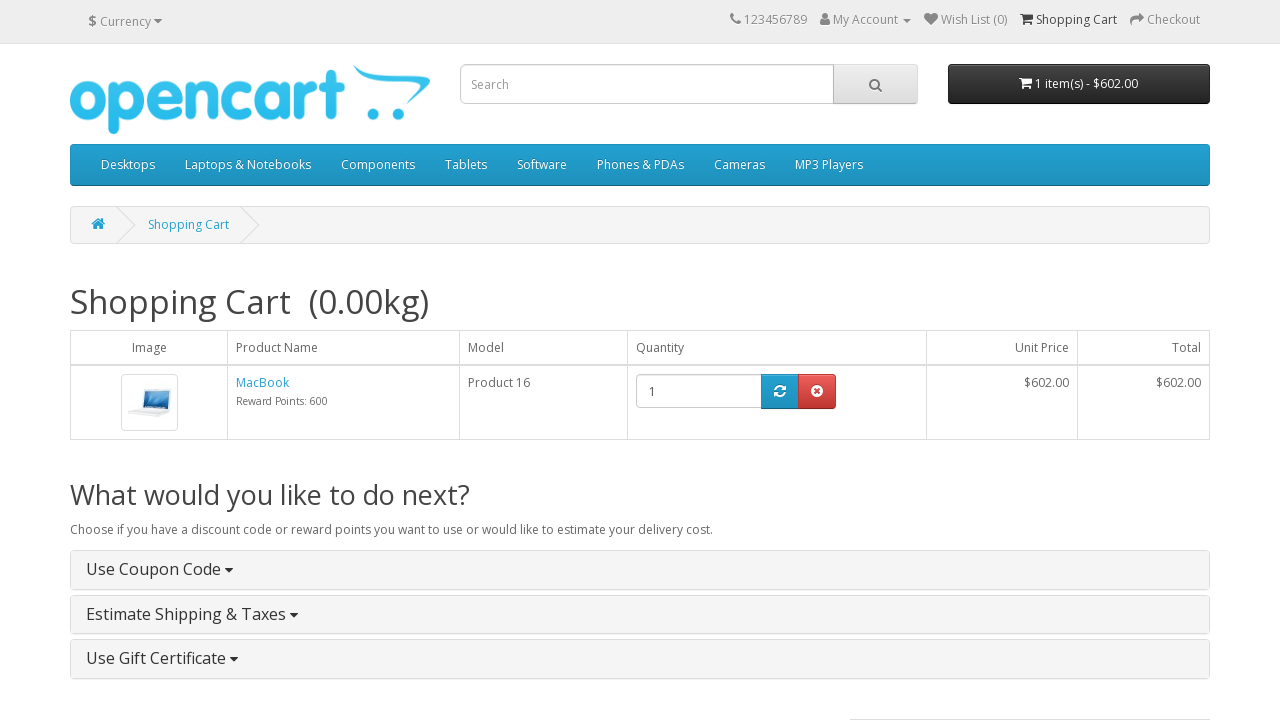

Clicked Checkout button to proceed to checkout at (1026, 19) on a:has-text('Checkout'), a[href*='checkout']
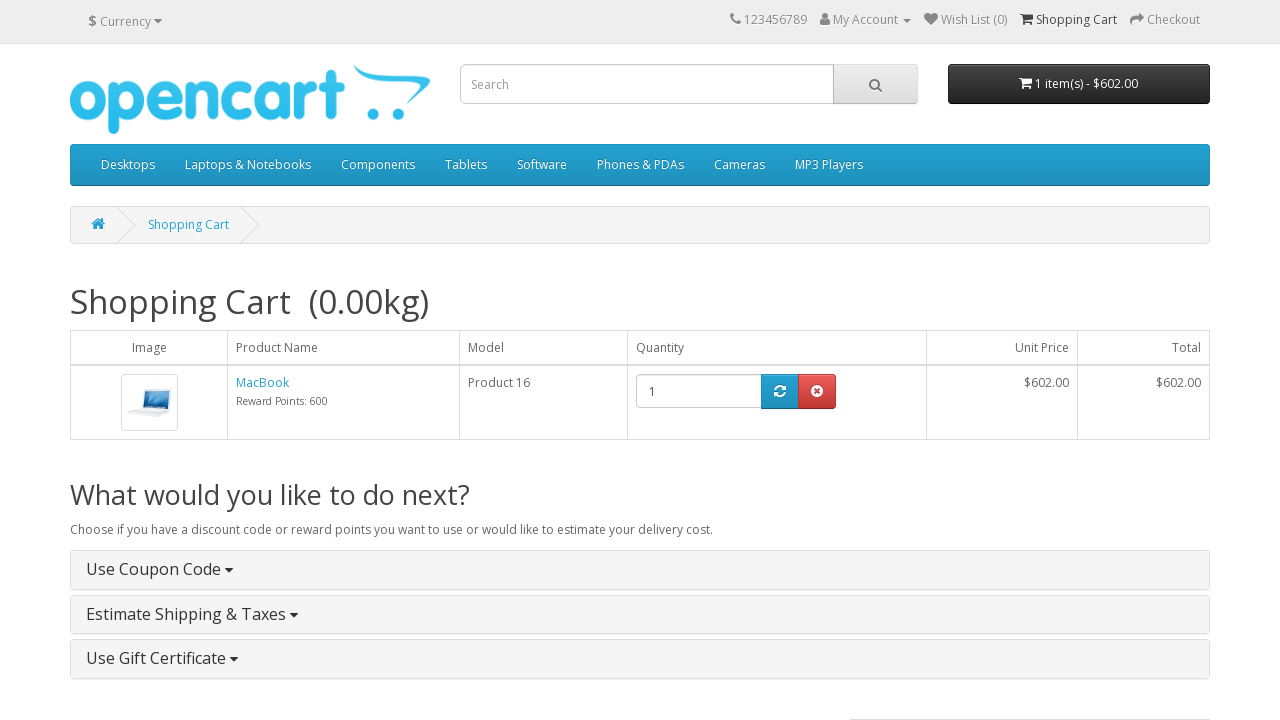

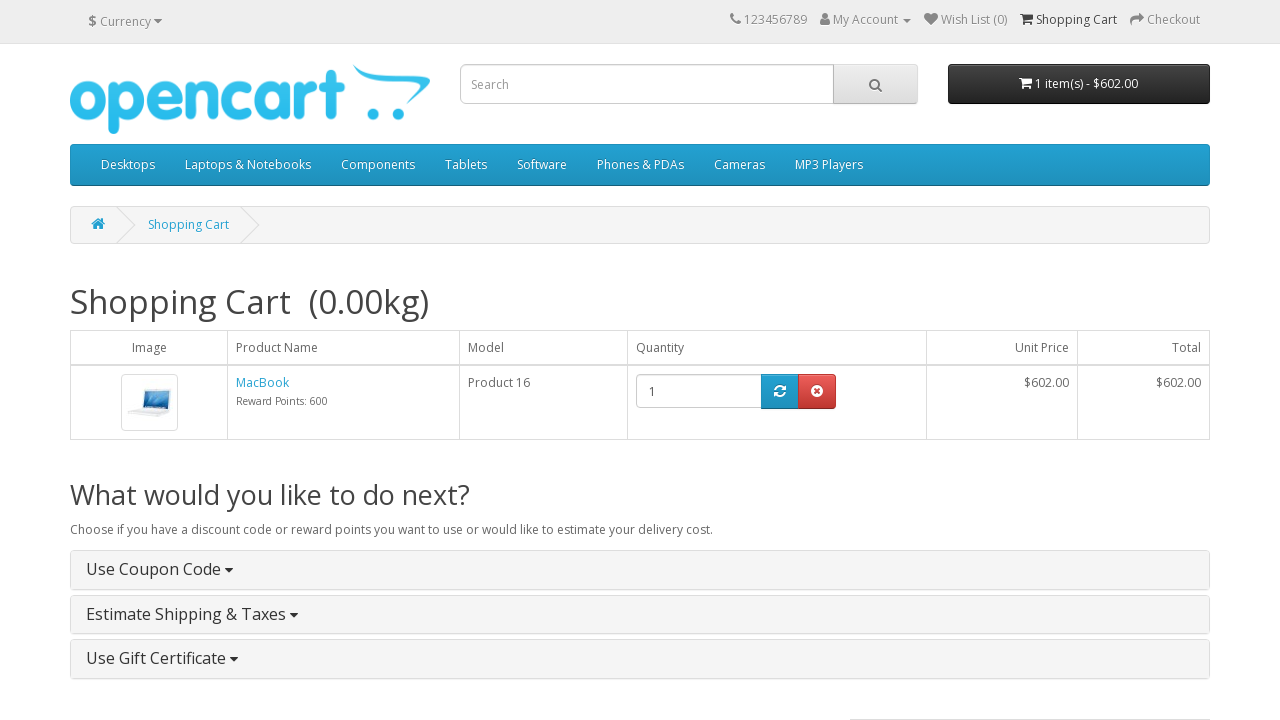